Verifies clickable elements are easily accessible on mobile devices

Starting URL: https://www.demoblaze.com/

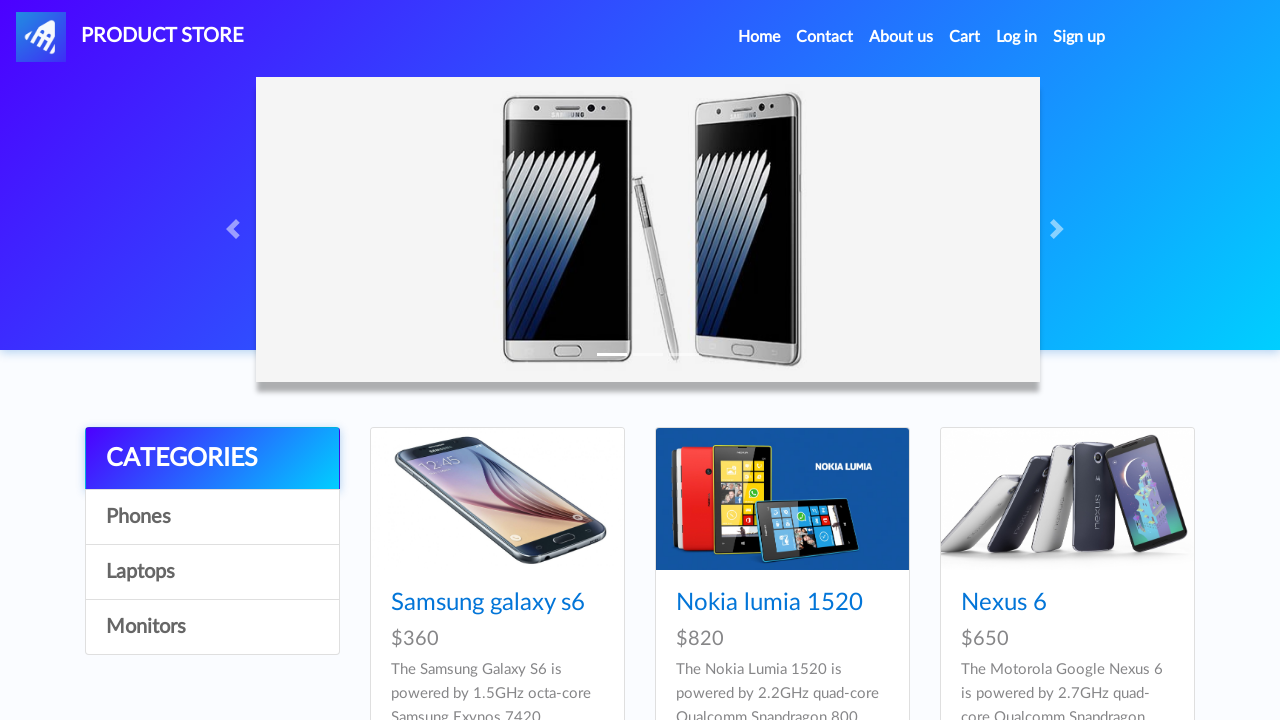

Set viewport to mobile size (iPhone 6: 375x667)
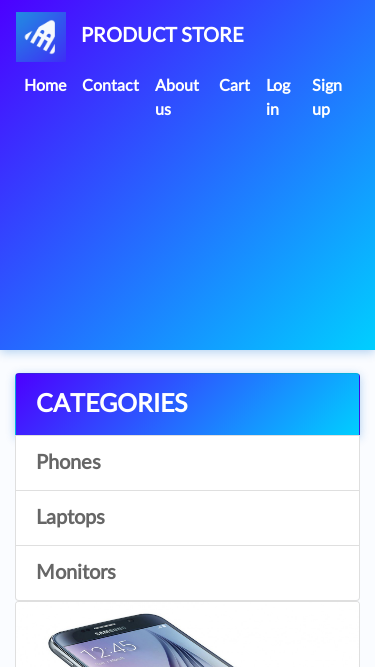

Verified Home link is visible on mobile device
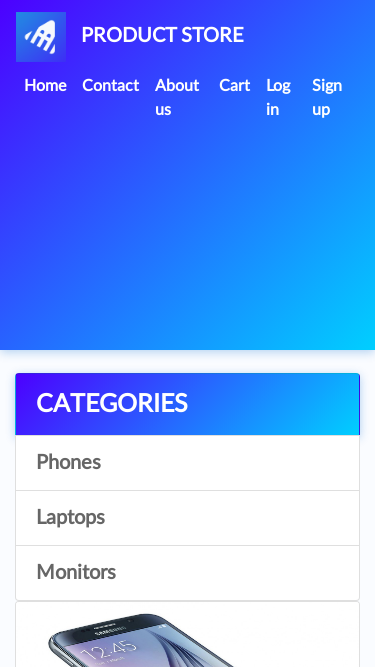

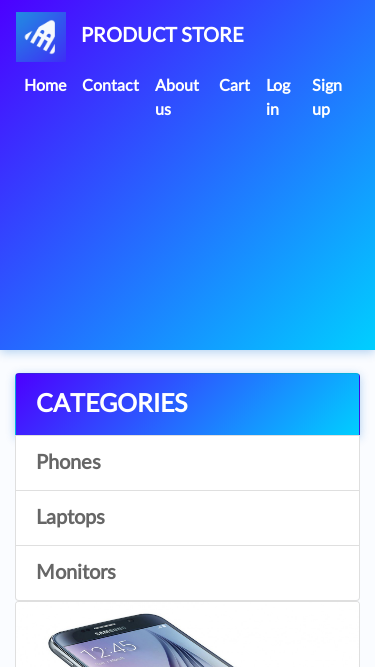